Navigates to GeeksforGeeks website and hovers over the Courses menu item to trigger dropdown menu display

Starting URL: https://www.geeksforgeeks.org/

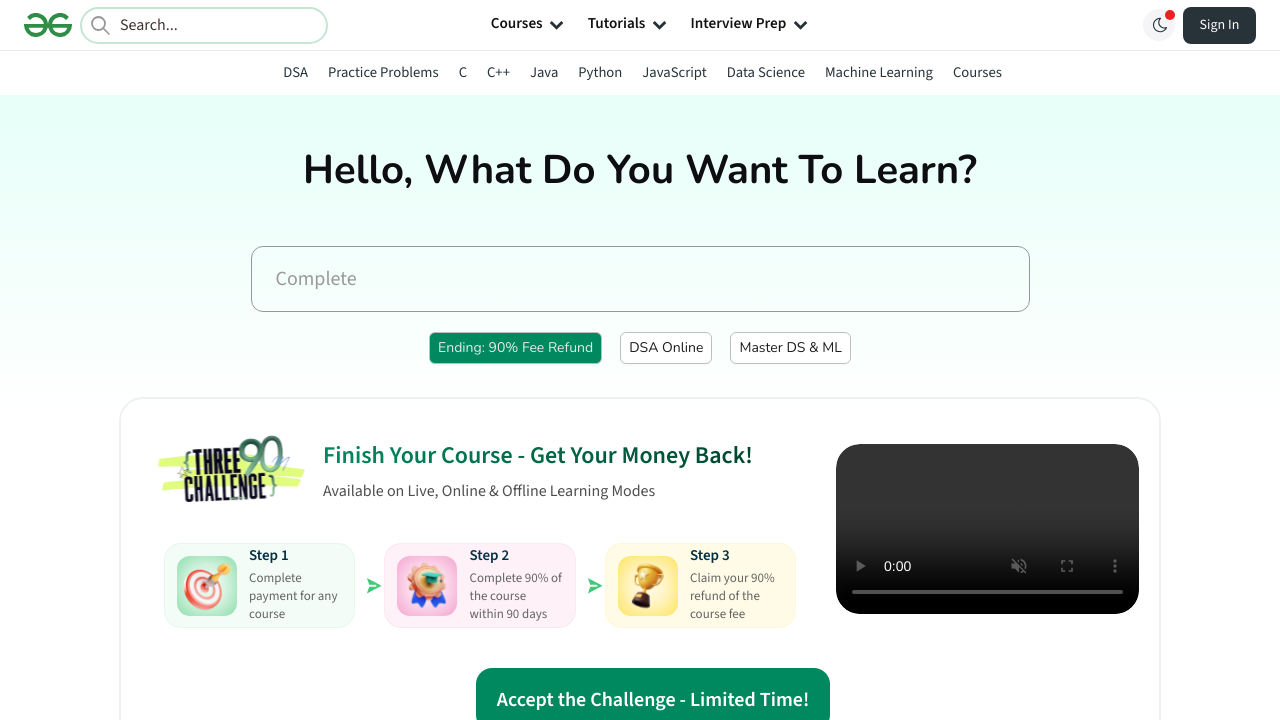

Located Courses menu element
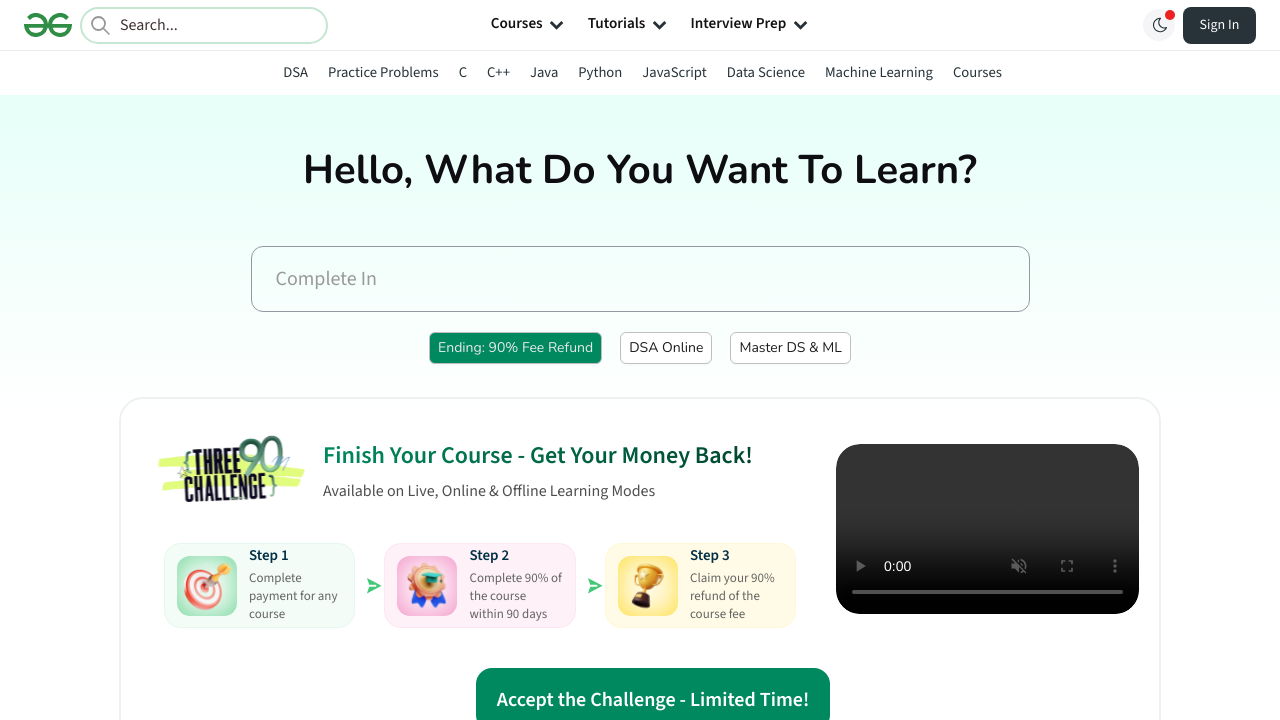

Hovered over Courses menu to trigger dropdown at (517, 25) on xpath=//div[text()='Courses']
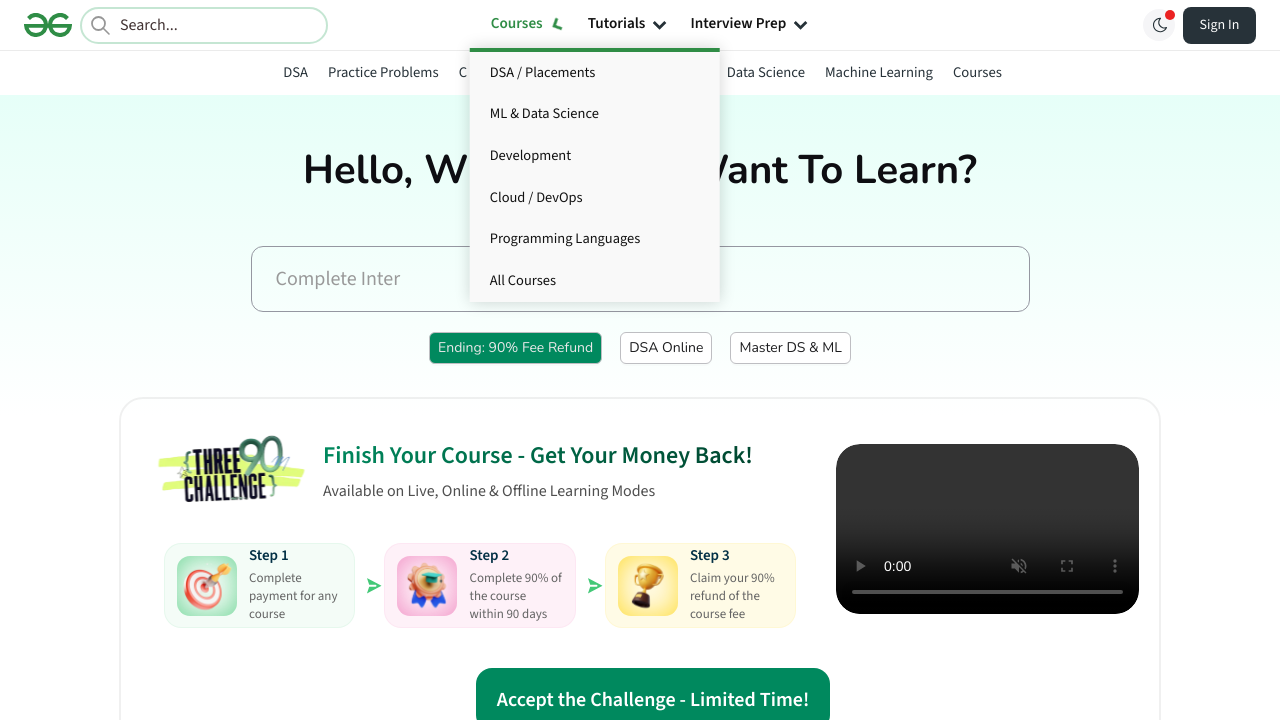

Waited 3 seconds for dropdown menu to fully display
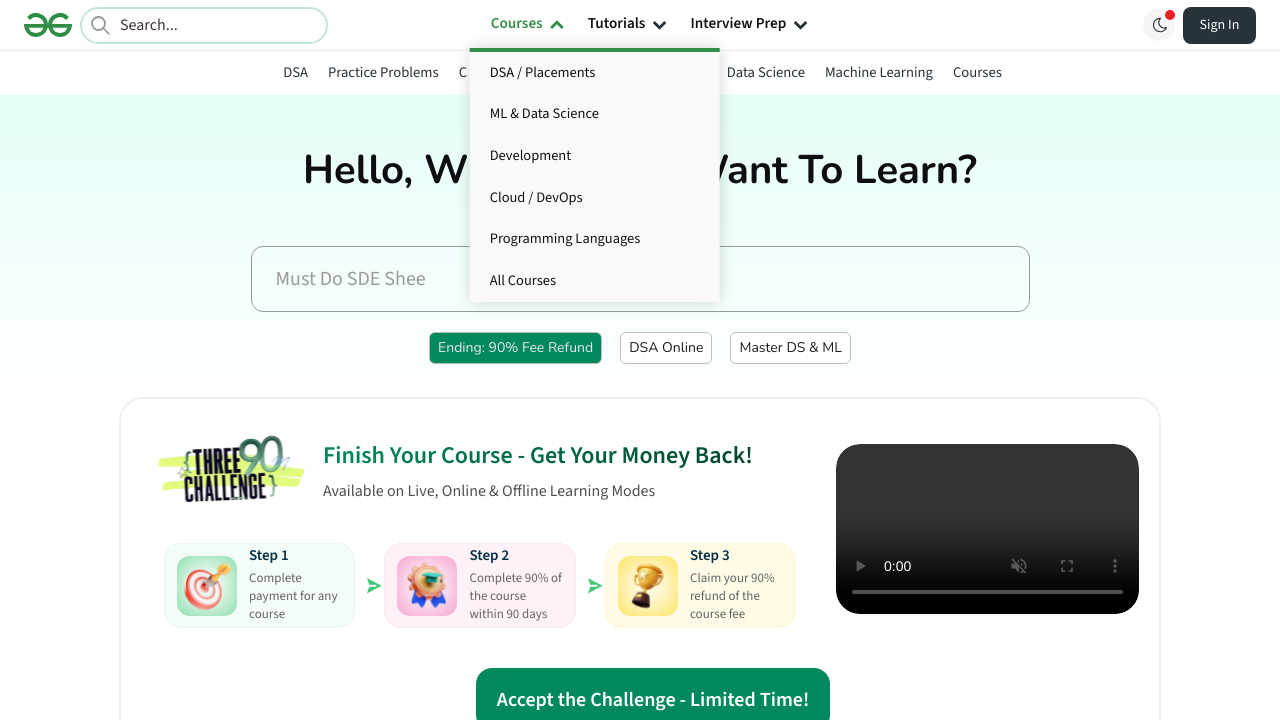

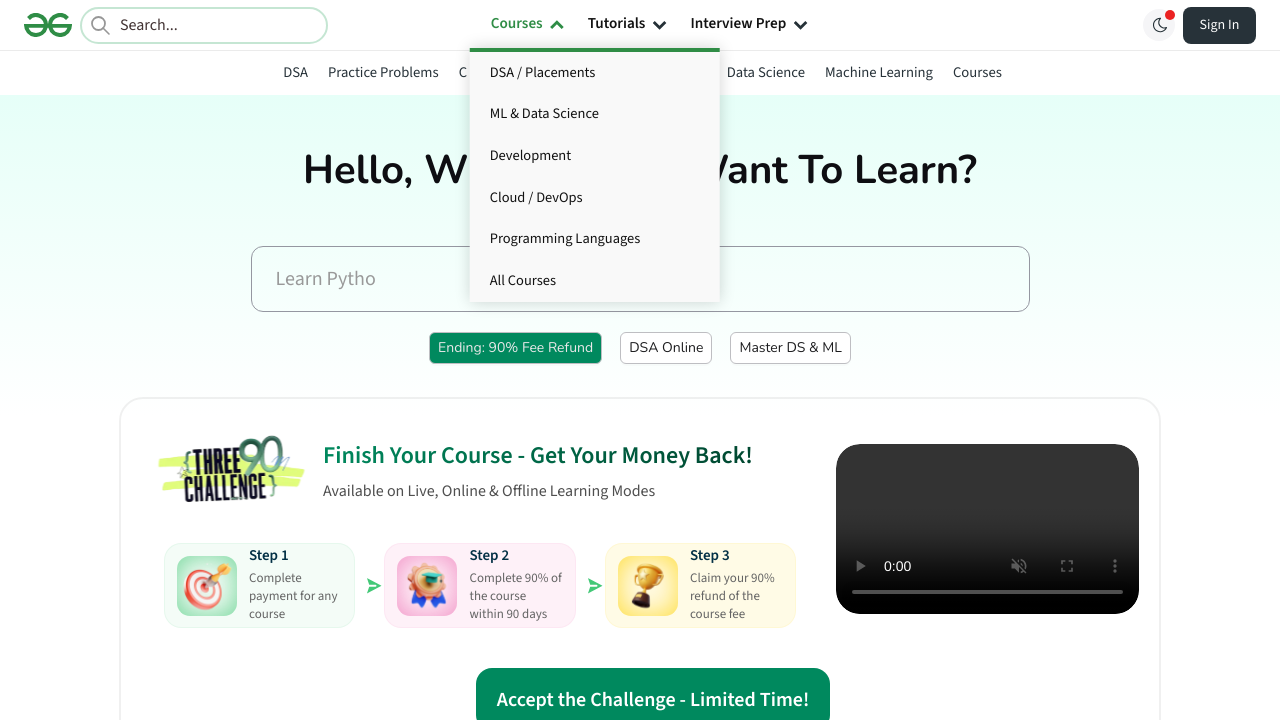